Tests jQuery UI drag and drop functionality by dragging an element and dropping it onto a target, then navigates to the Selectable page

Starting URL: https://jqueryui.com/droppable/

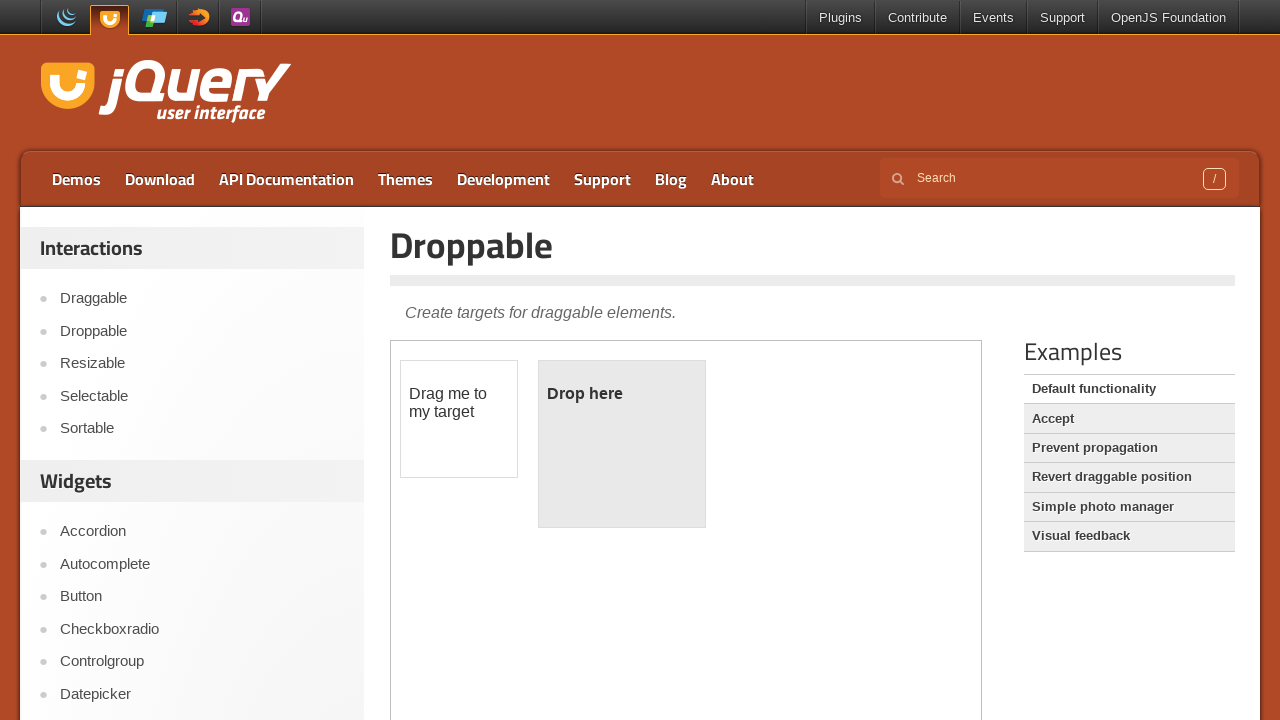

Located iframe containing drag and drop demo
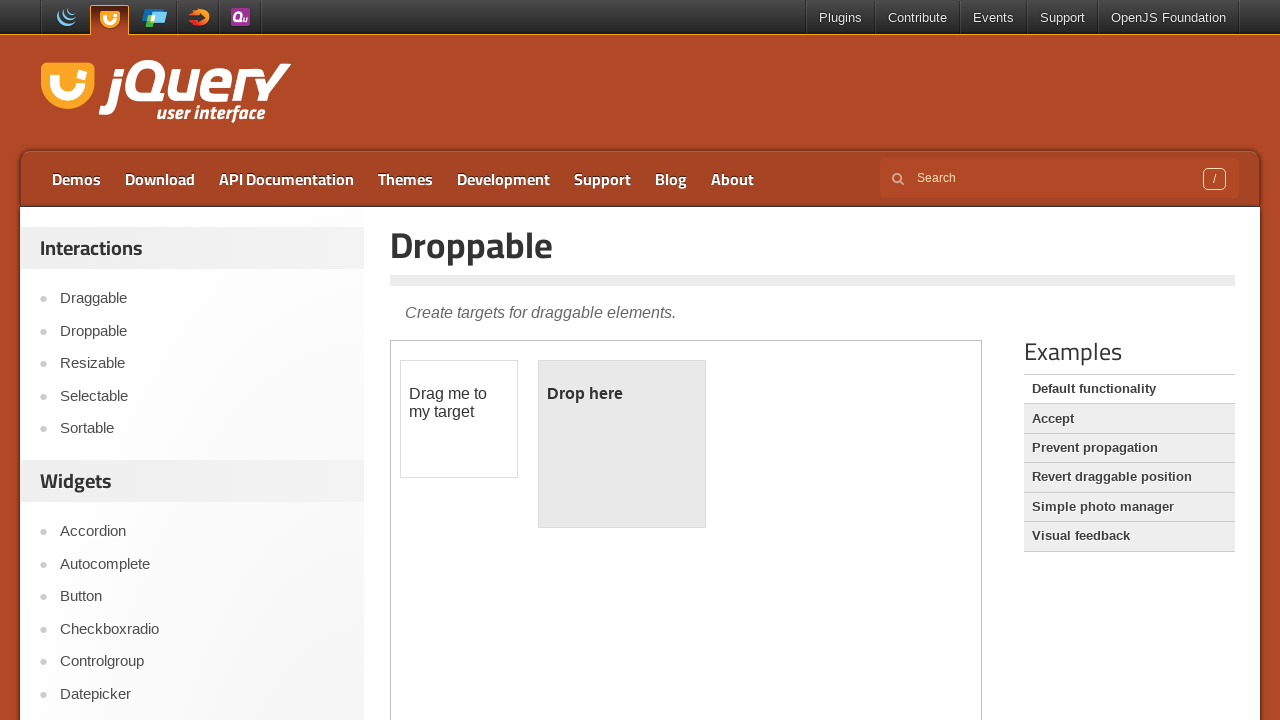

Located draggable element within iframe
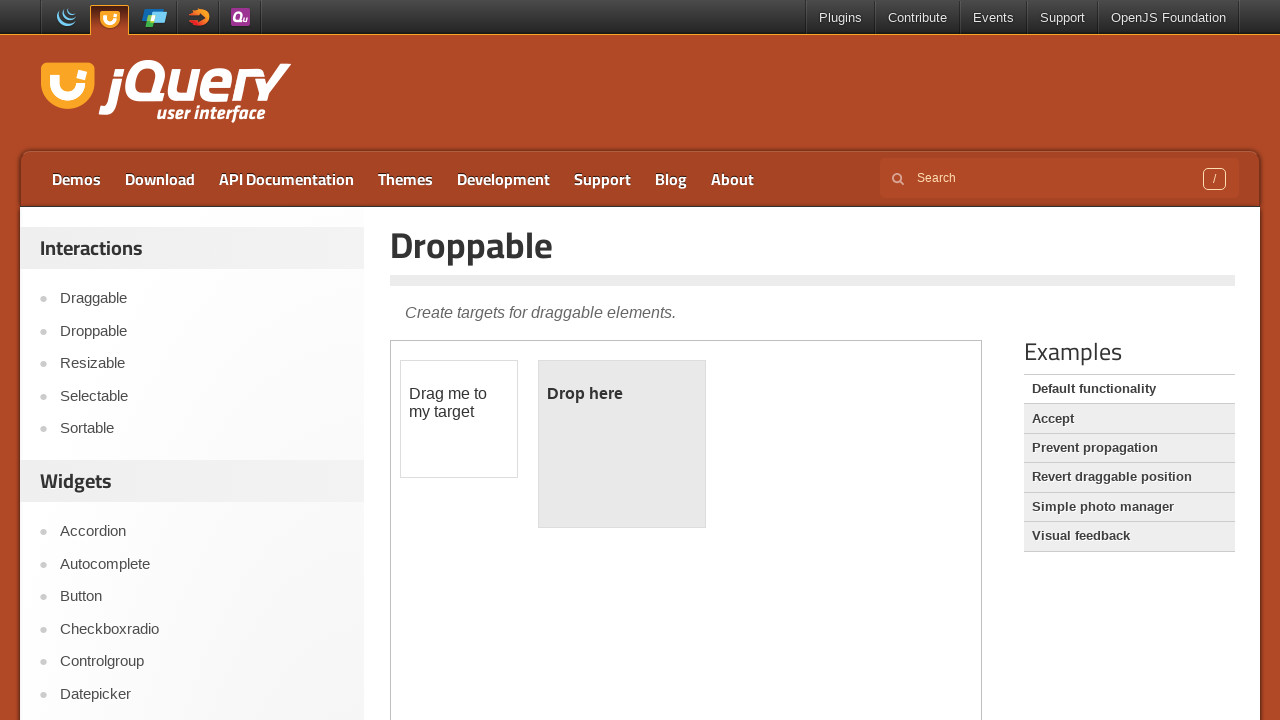

Located droppable target element within iframe
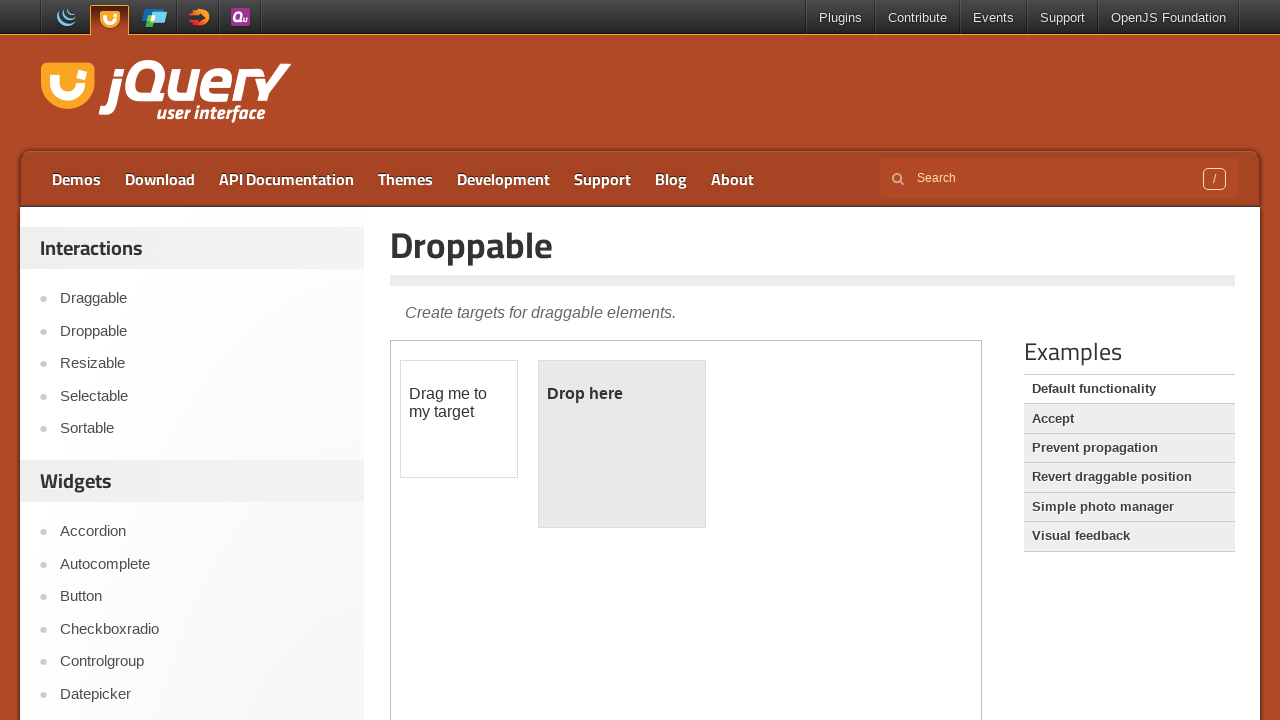

Dragged element onto droppable target at (622, 444)
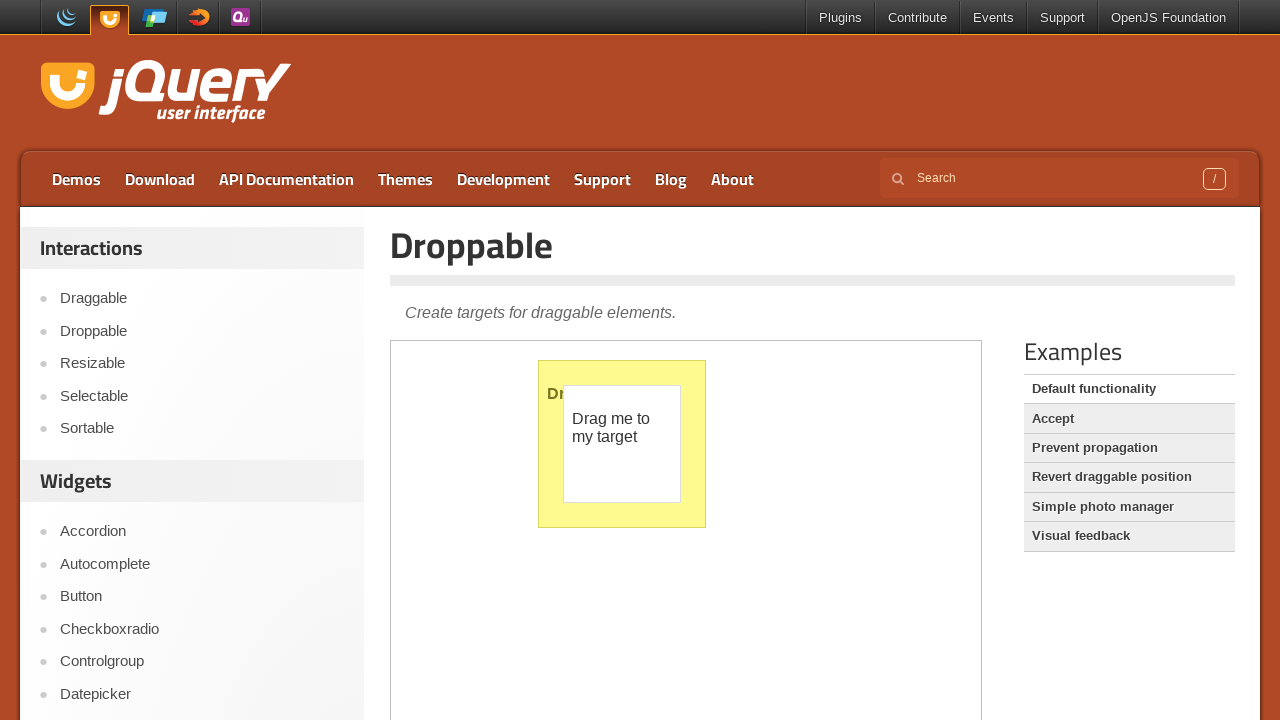

Clicked on Selectable link to navigate to Selectable page at (202, 396) on xpath=//a[text()='Selectable']
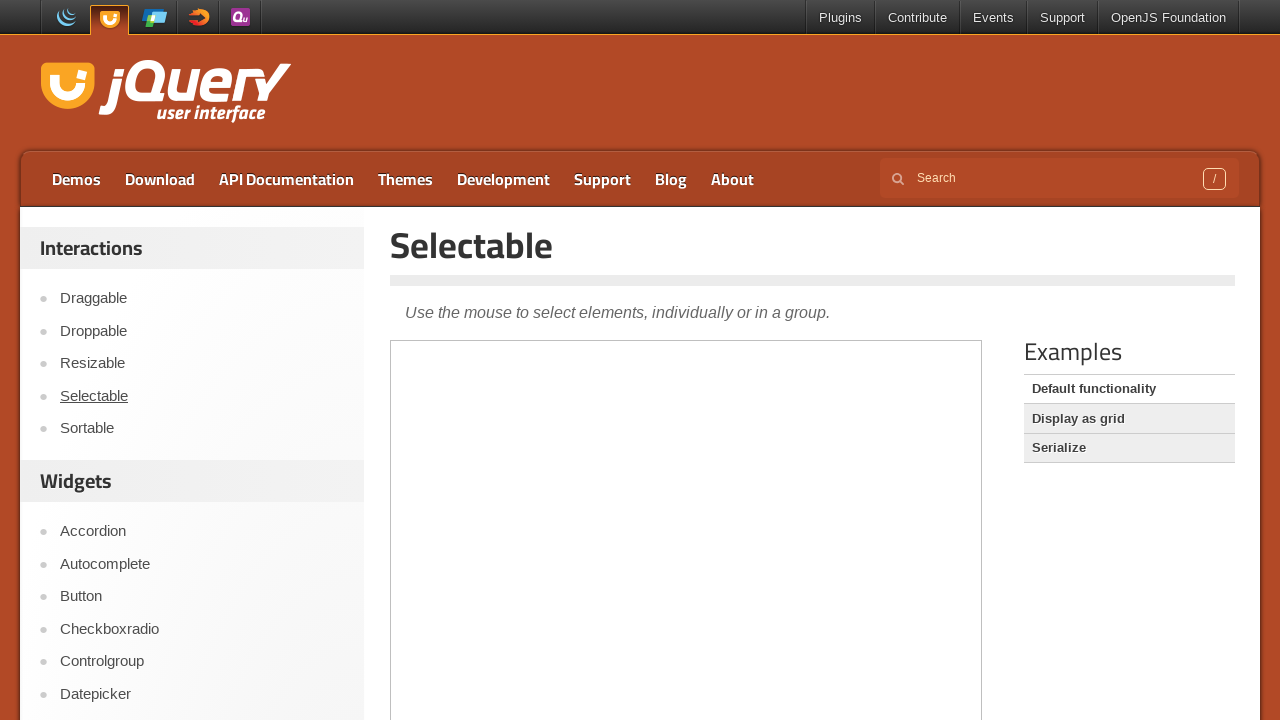

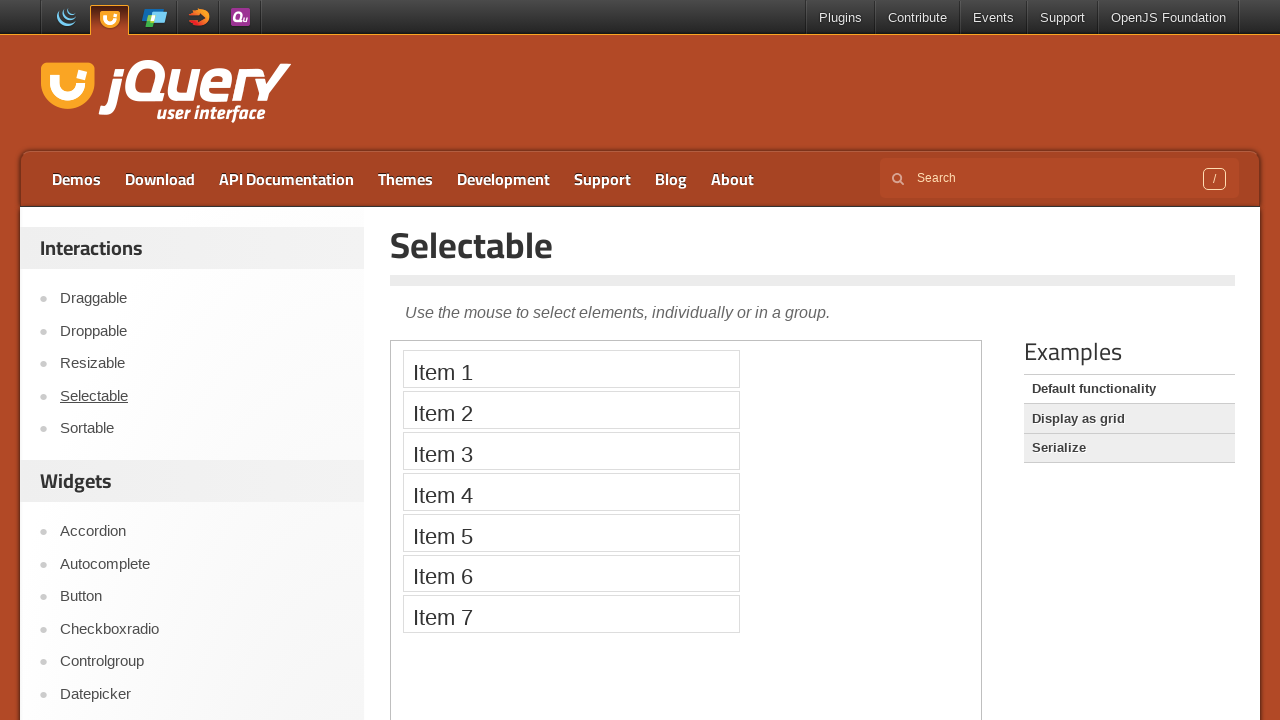